Waits for a price to reach $100, clicks a book button, solves a mathematical problem, and submits the answer

Starting URL: http://suninjuly.github.io/explicit_wait2.html

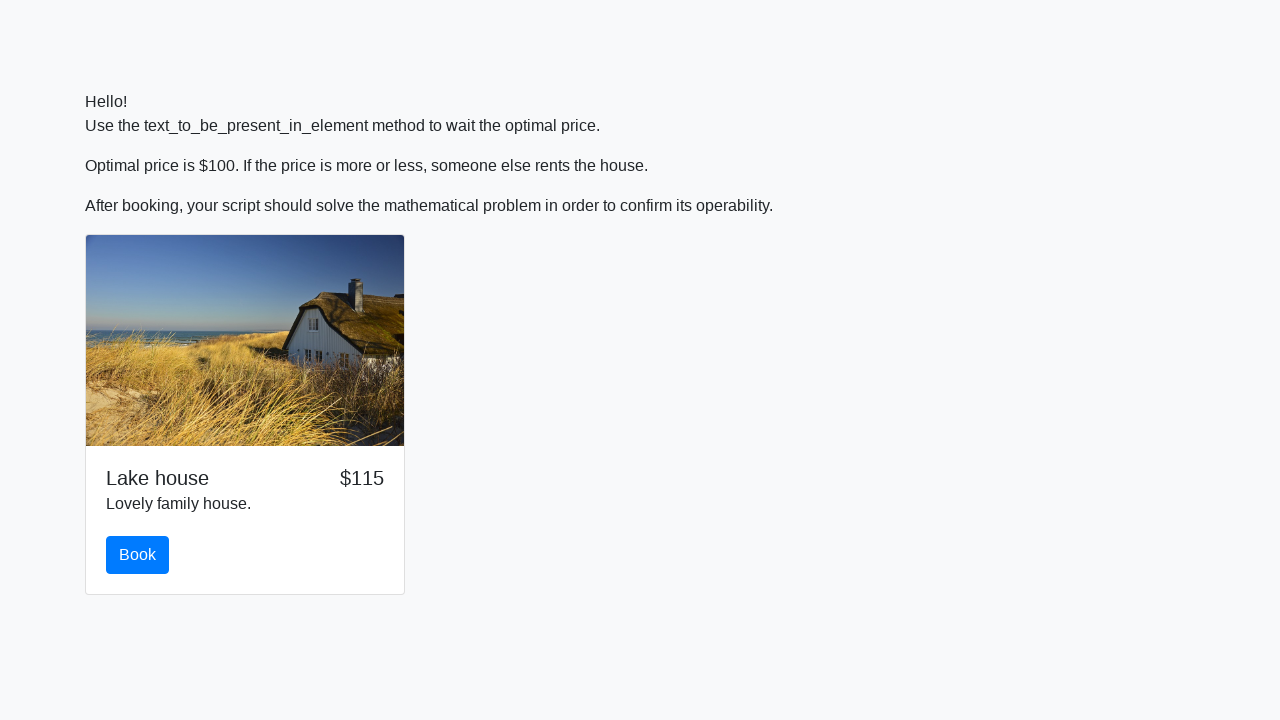

Waited for price to reach $100
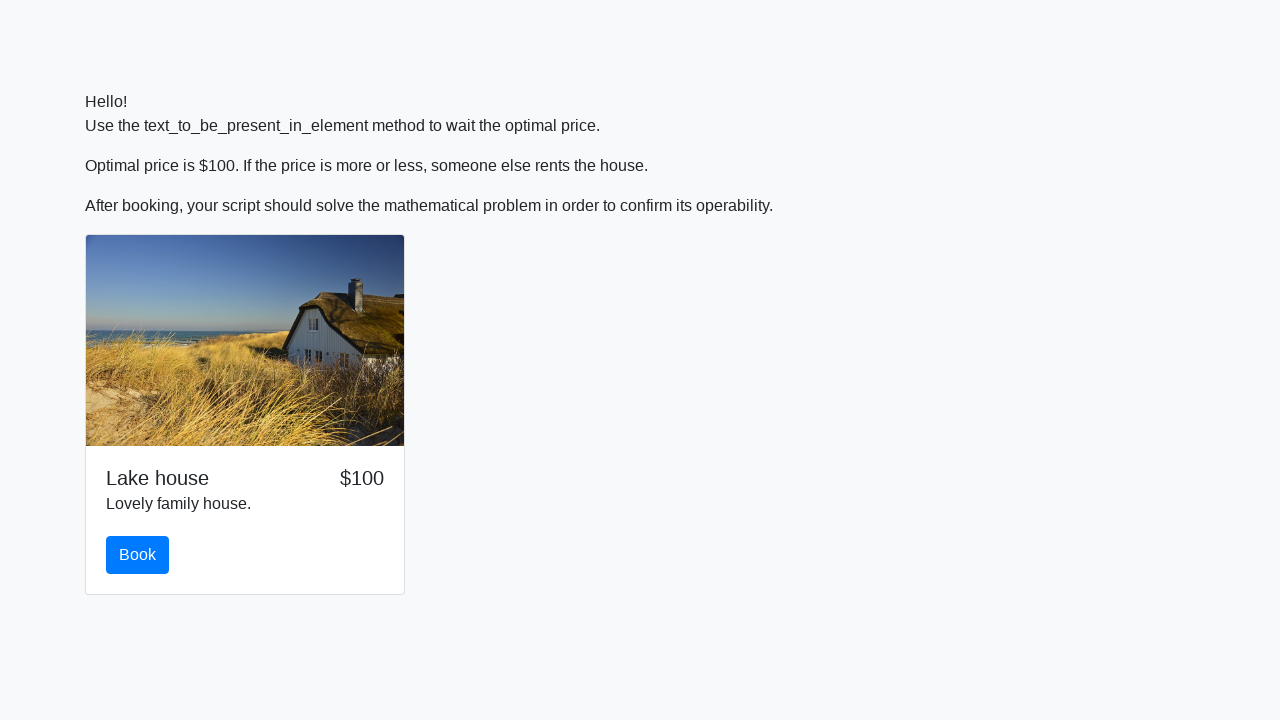

Clicked the book button at (138, 555) on #book
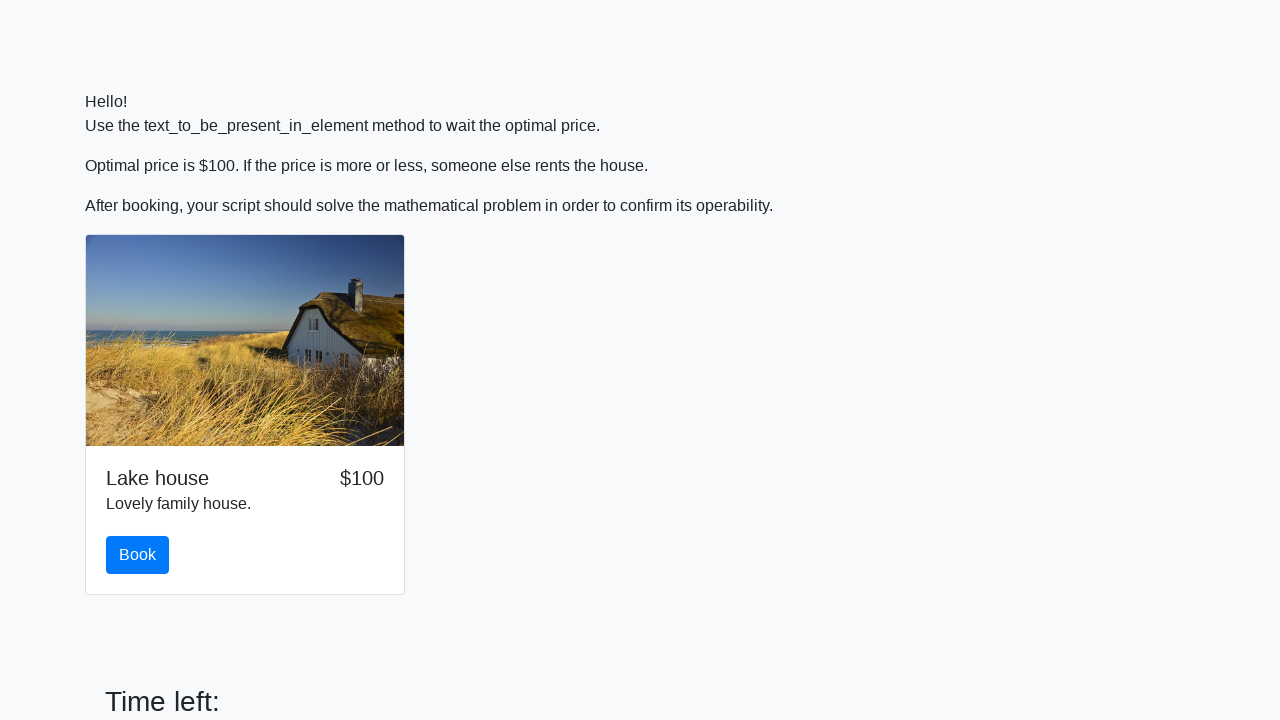

Retrieved input value: 801
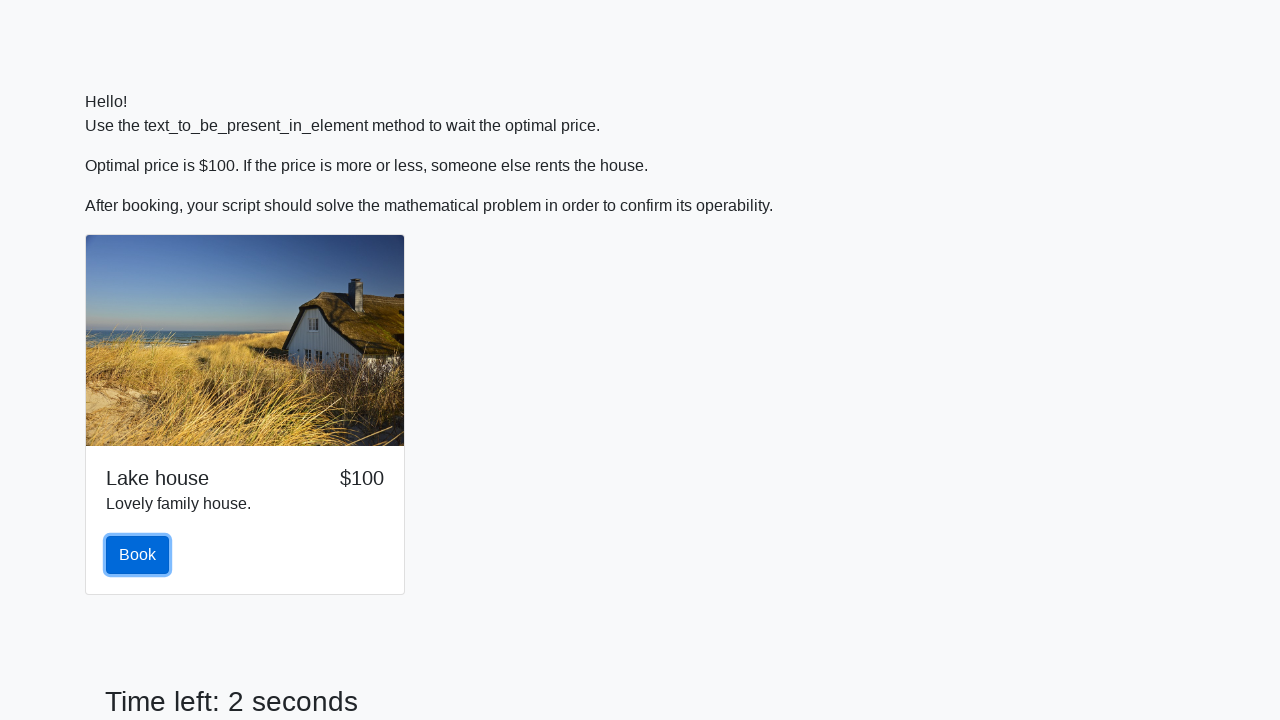

Calculated answer: 0.23990685801331782
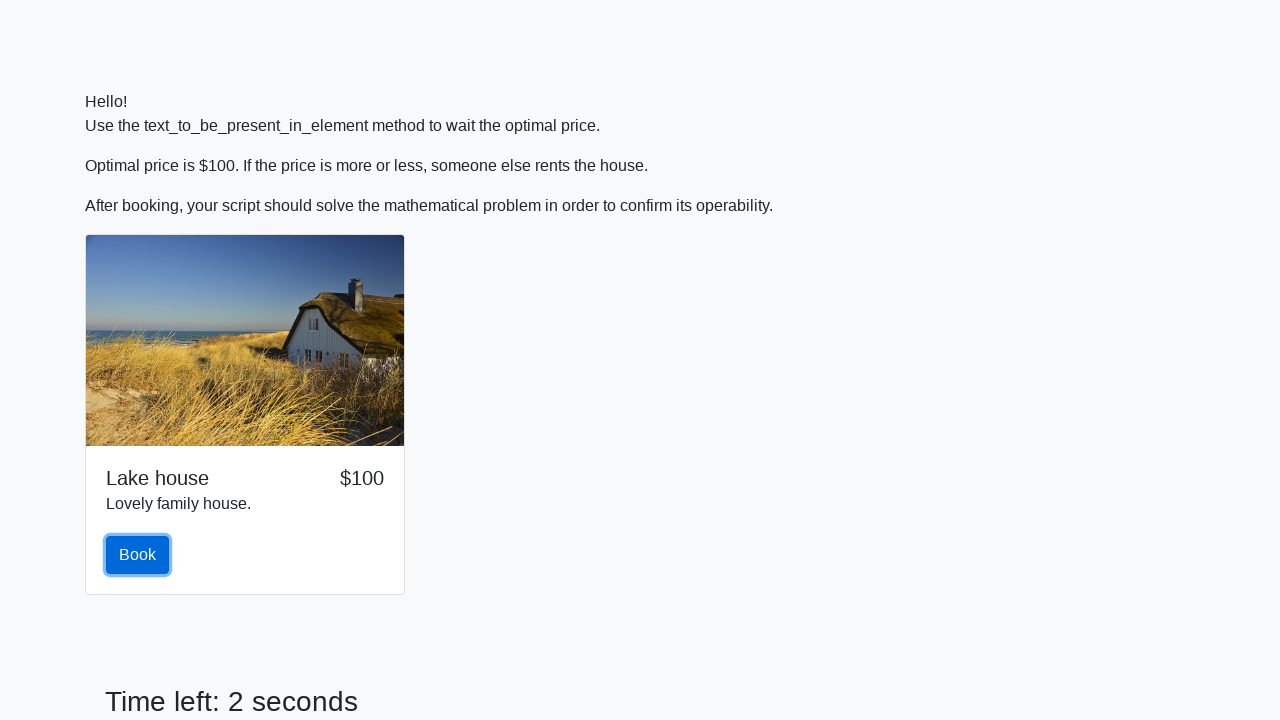

Scrolled answer input field into view
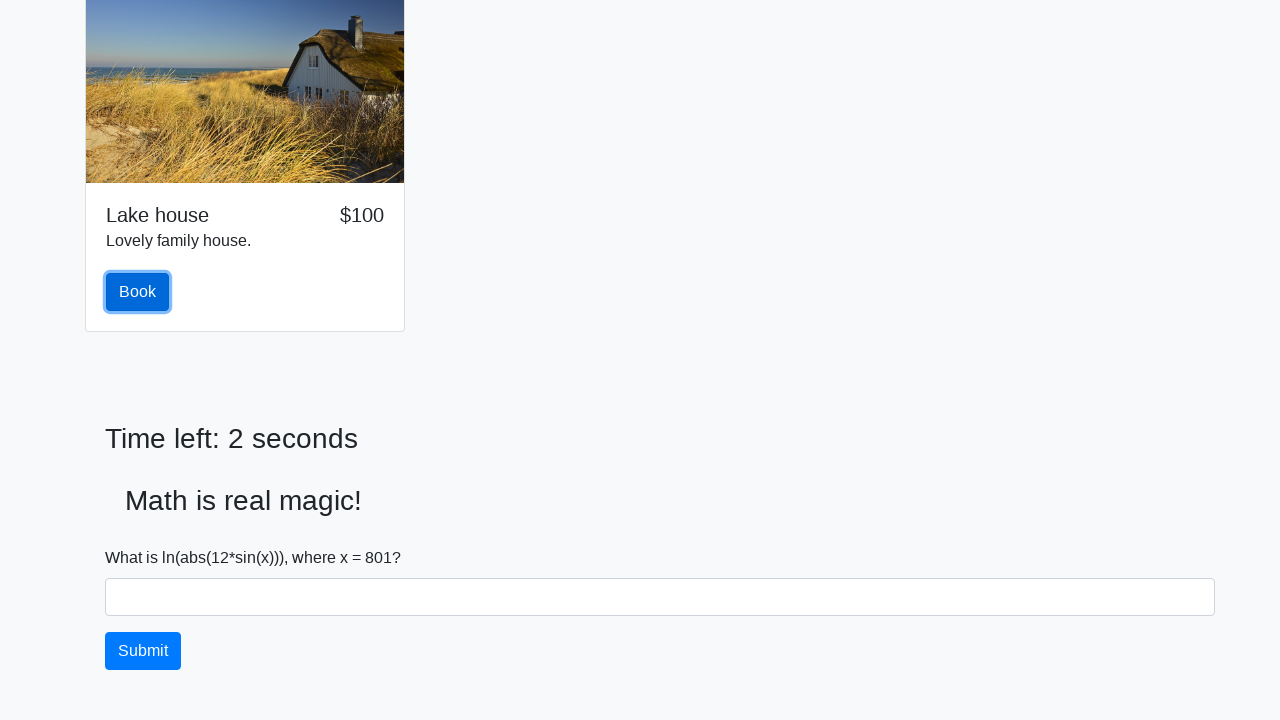

Filled answer field with calculated value: 0.23990685801331782 on #answer
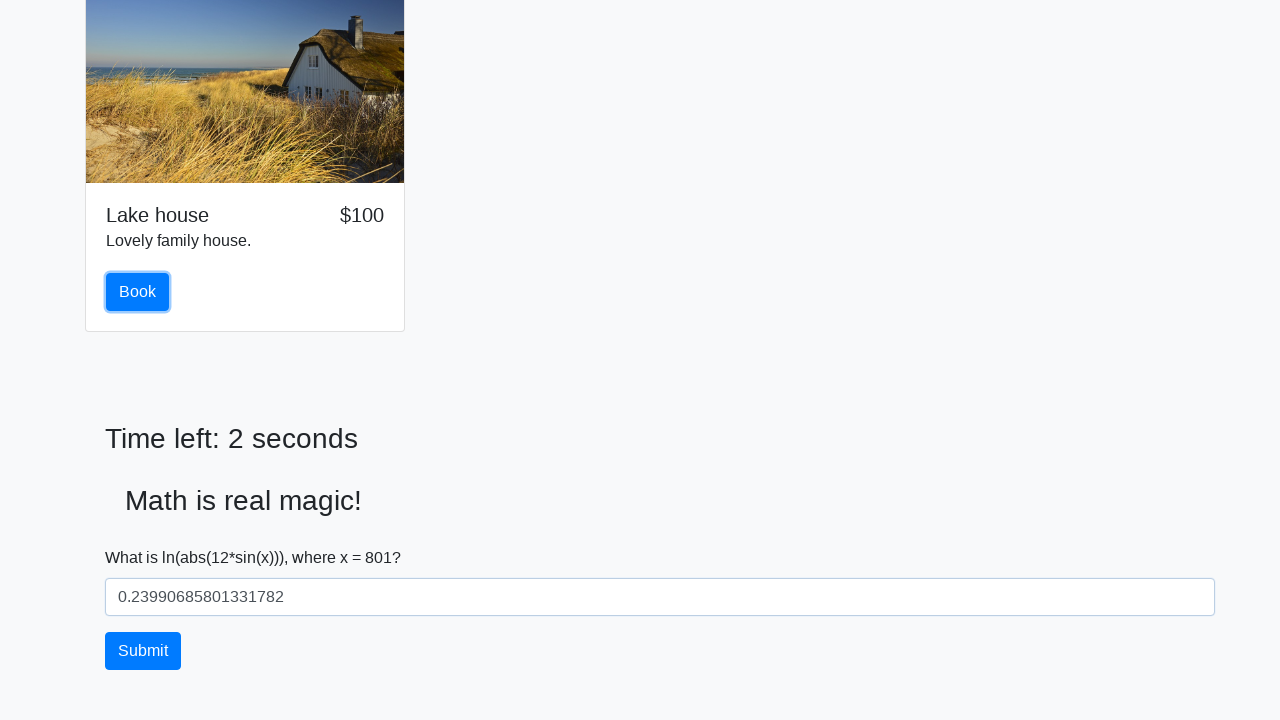

Scrolled submit button into view
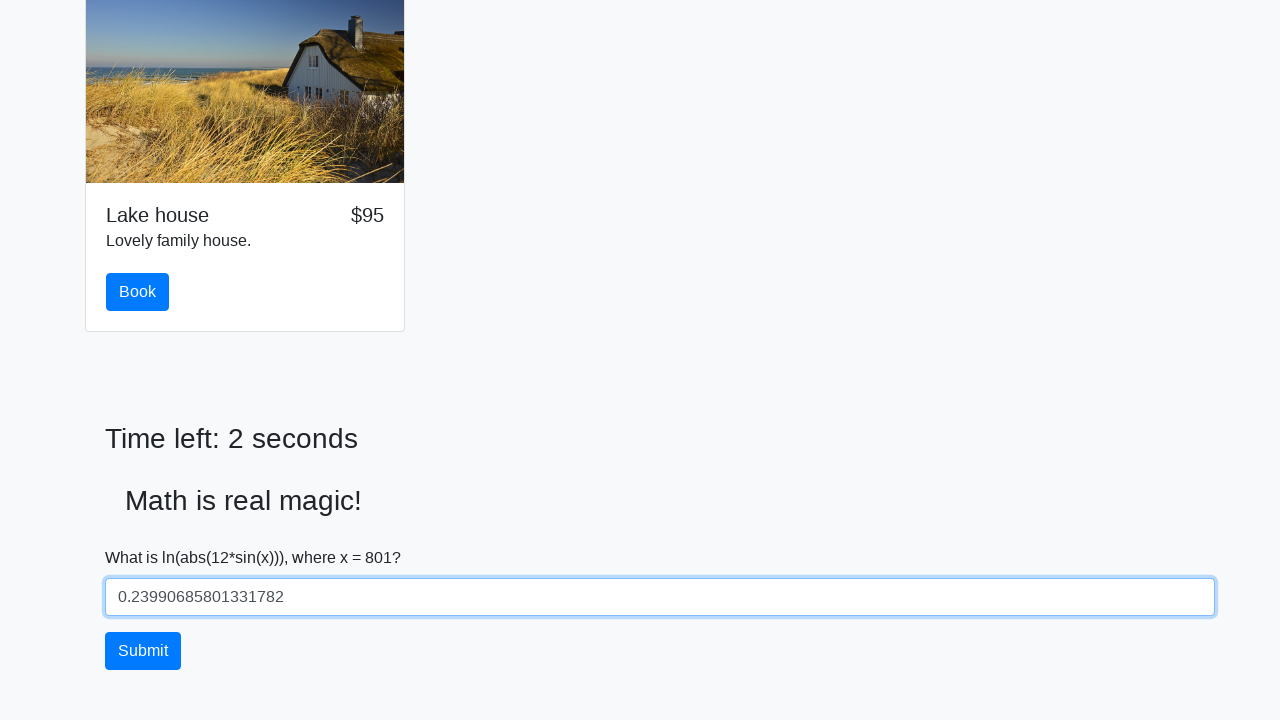

Clicked the submit button at (143, 651) on button[type='submit']
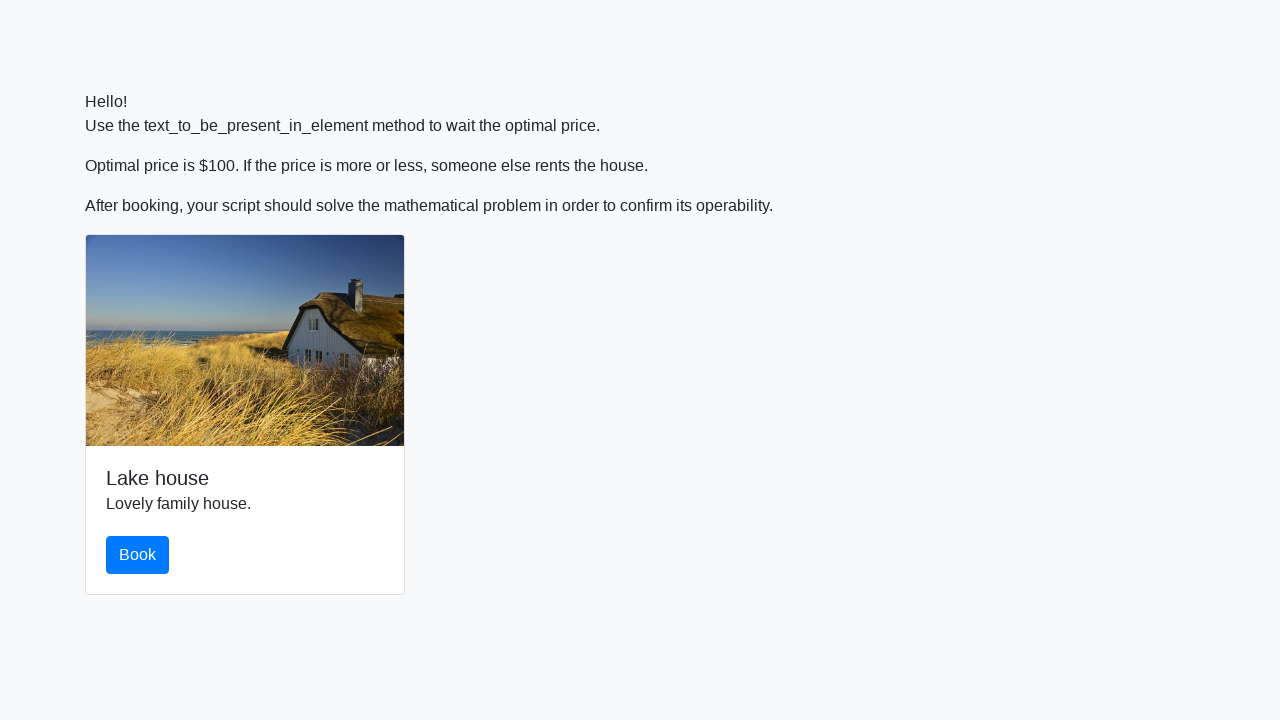

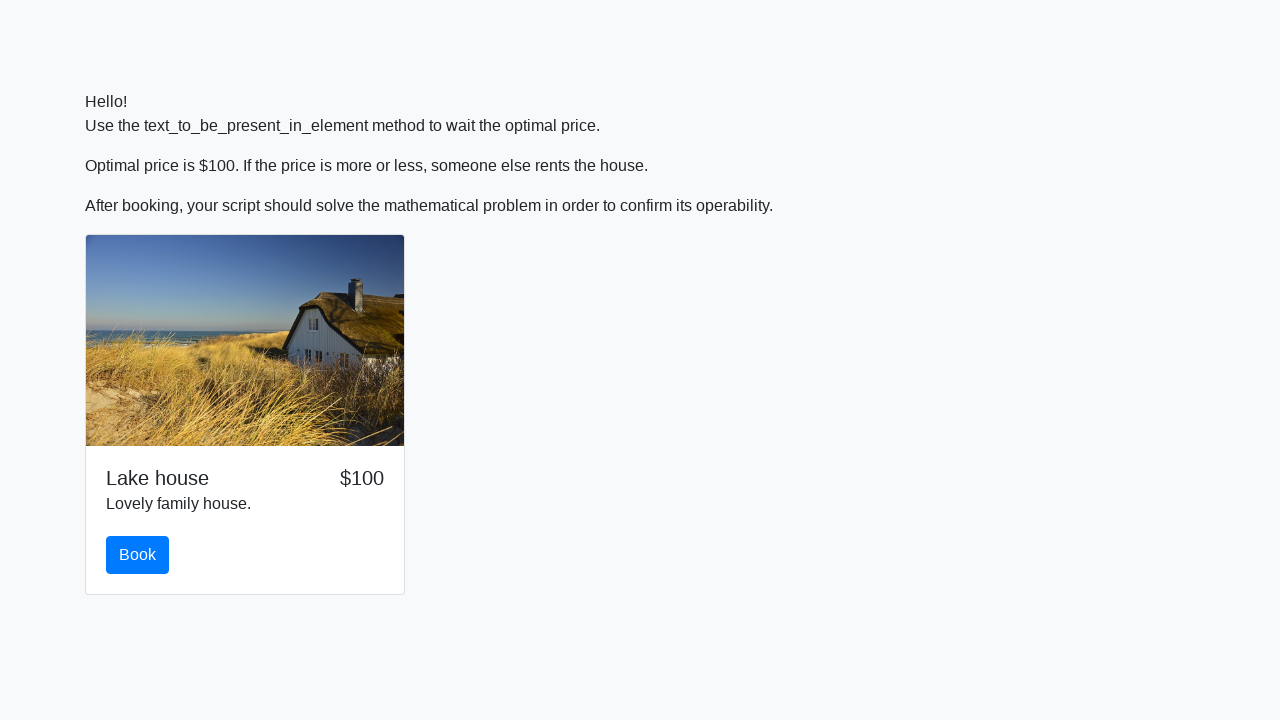